Tests JavaScript alert handling by clicking a button that triggers an alert popup, then accepting/dismissing the alert dialog.

Starting URL: http://www.tizag.com/javascriptT/javascriptalert.php

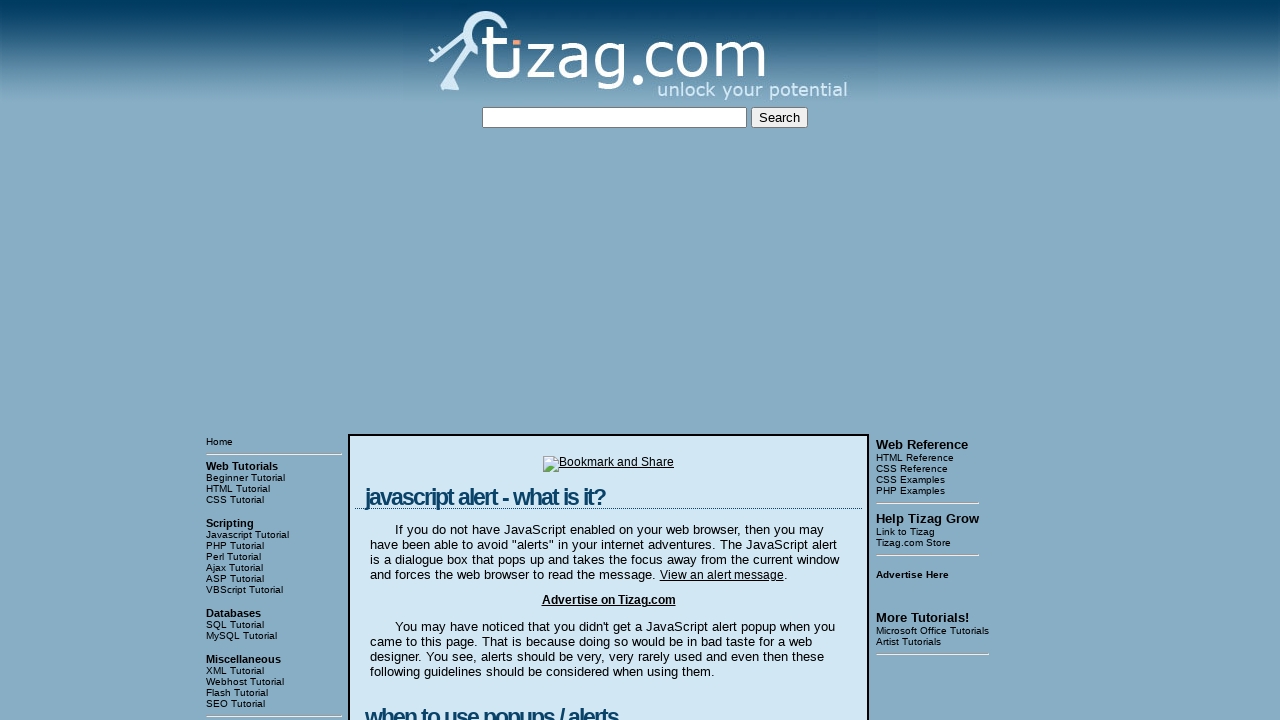

Clicked button to trigger JavaScript alert at (428, 361) on div.display form input
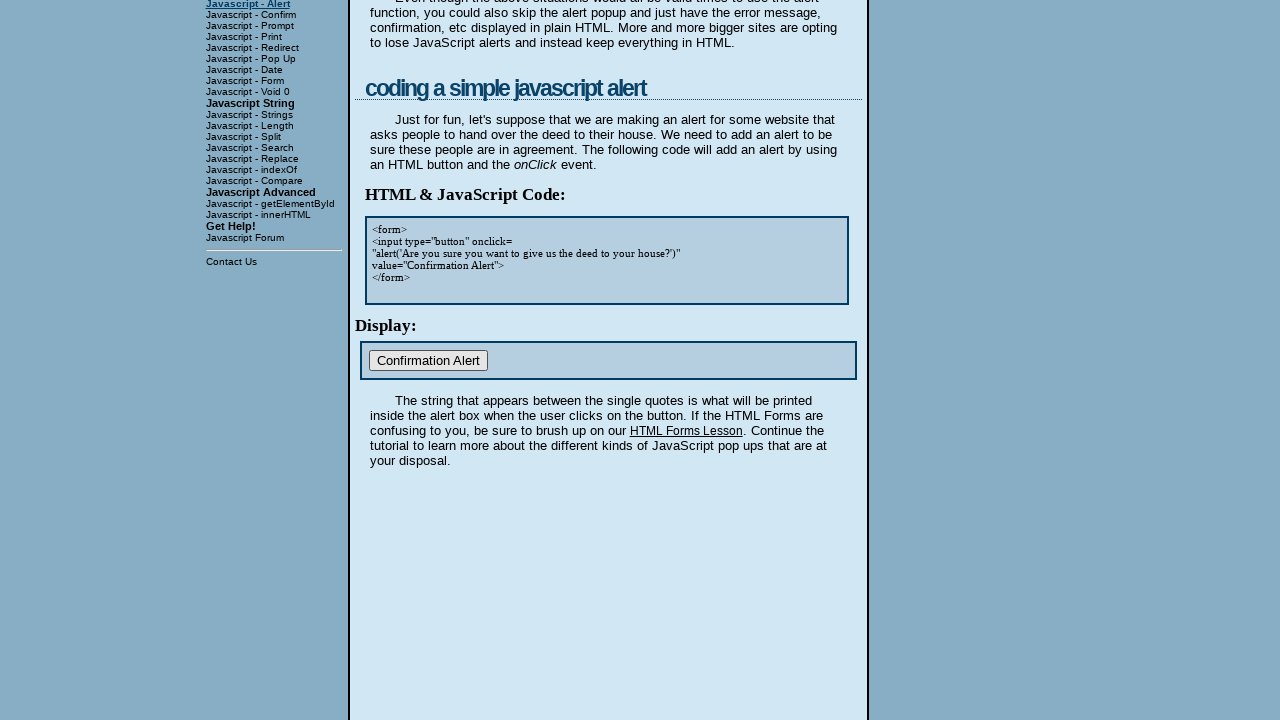

Set up dialog handler to accept alerts
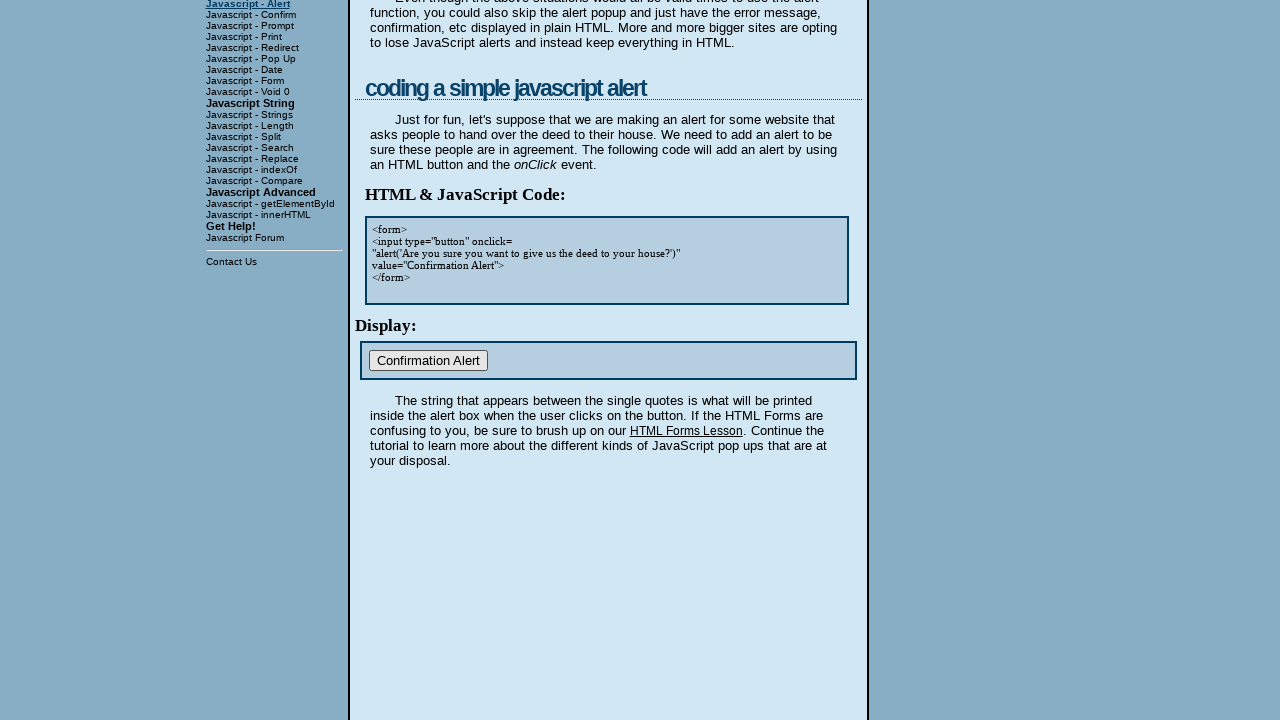

Set up one-time dialog handler to accept alert
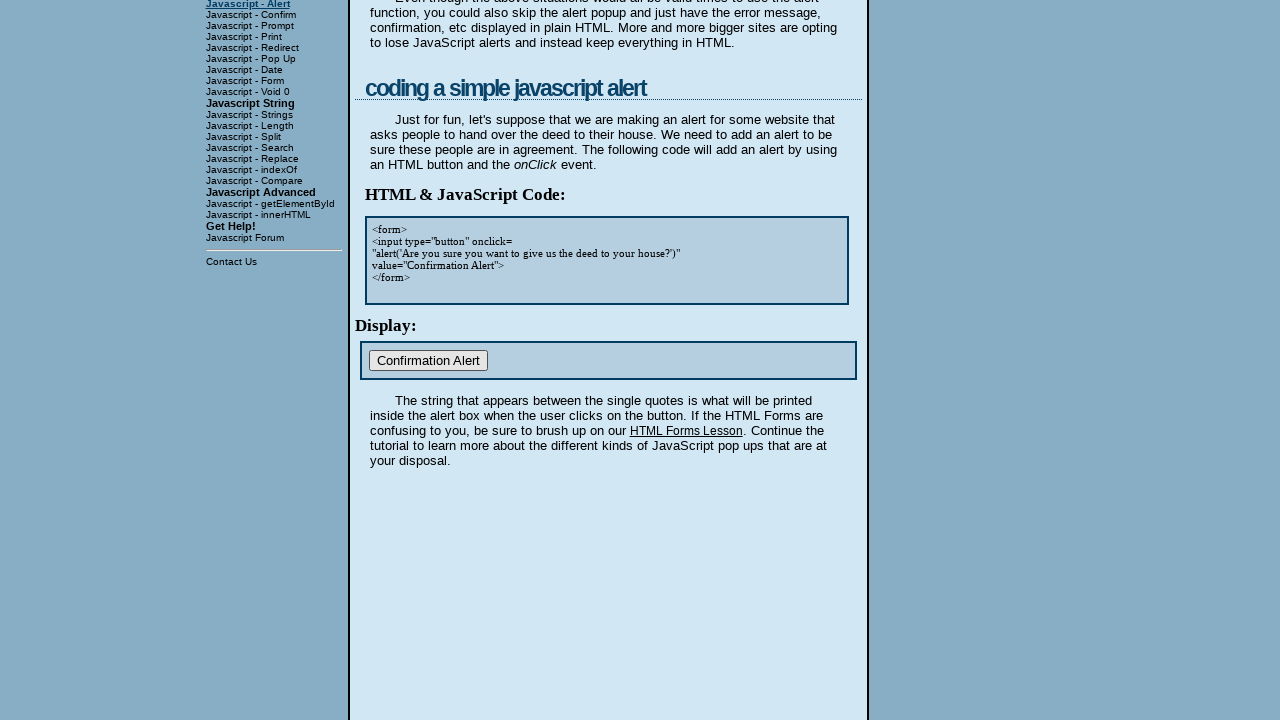

Clicked button to trigger JavaScript alert (with handler ready) at (428, 361) on div.display form input
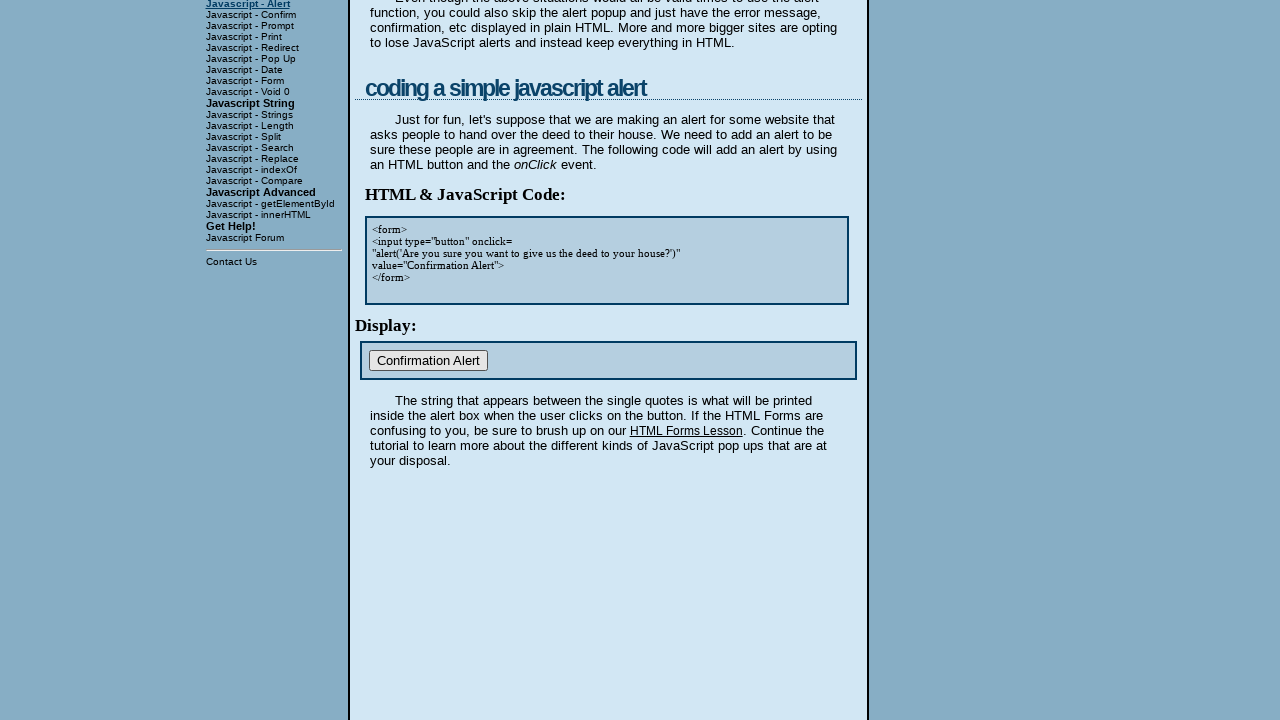

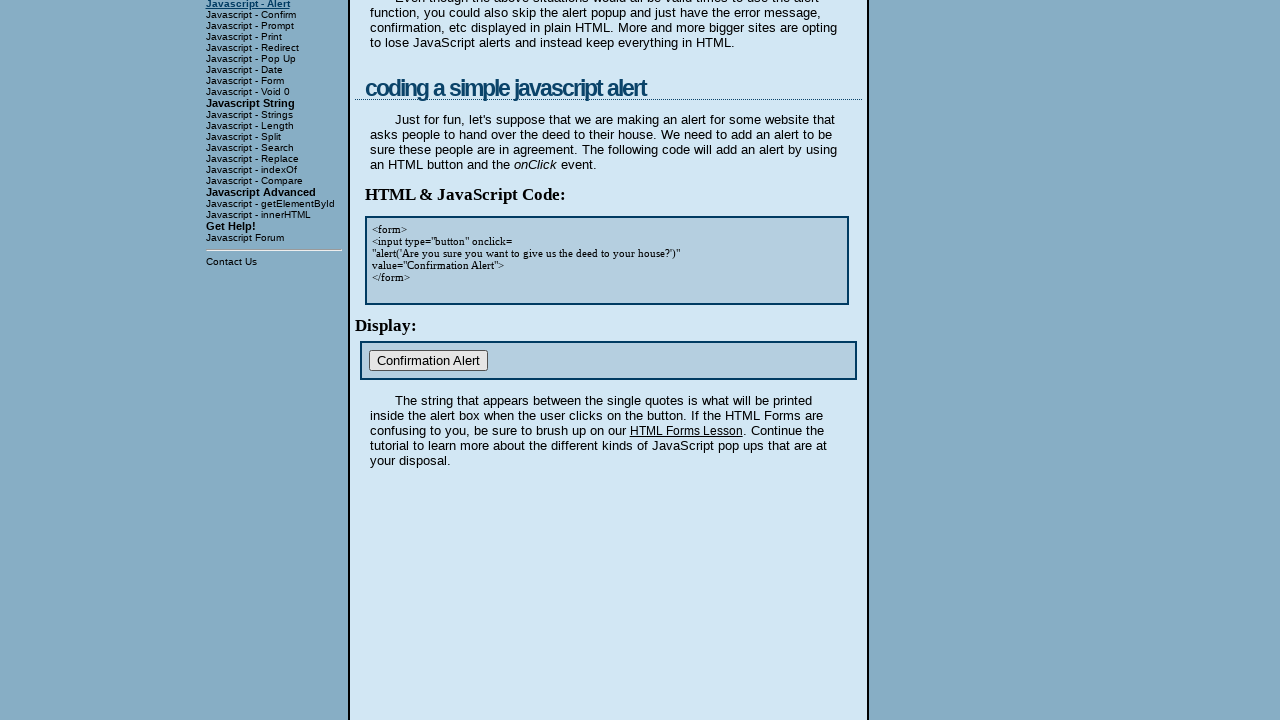